Tests hover functionality by moving the mouse over three user avatar images and verifying that the correct usernames (user1, user2, user3) are displayed when hovering.

Starting URL: https://the-internet.herokuapp.com/hovers

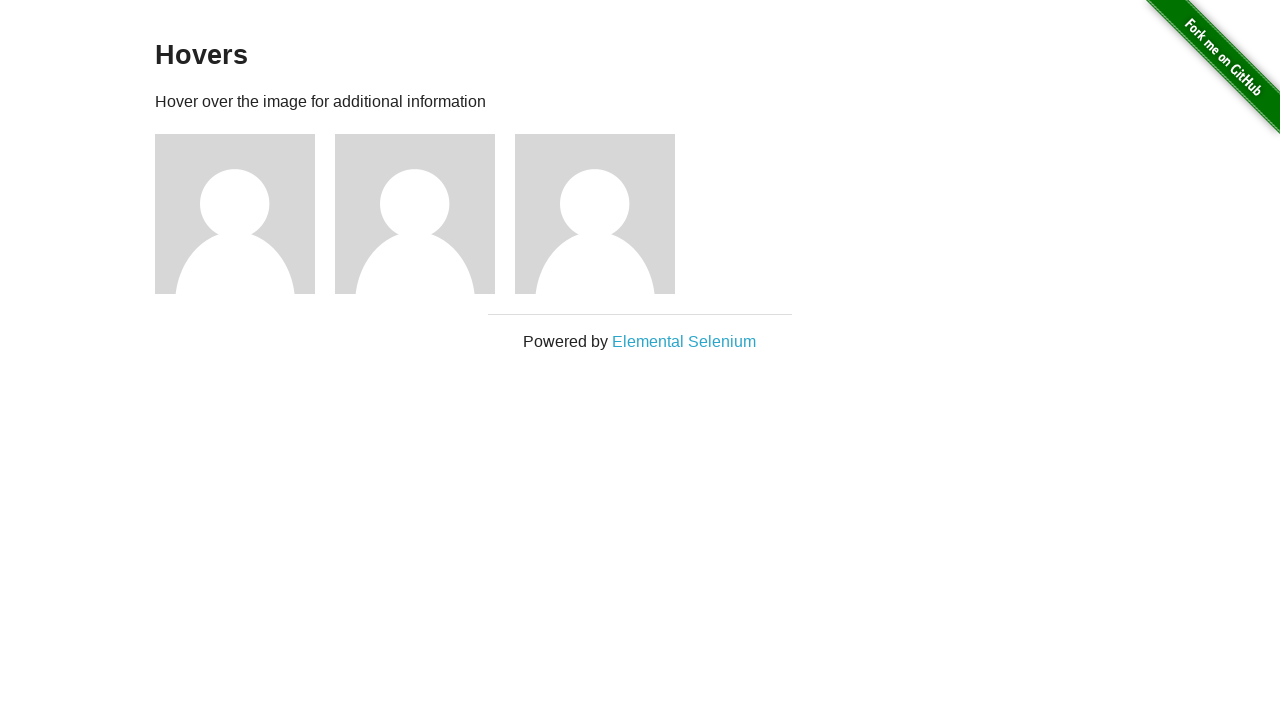

Navigated to hovers page
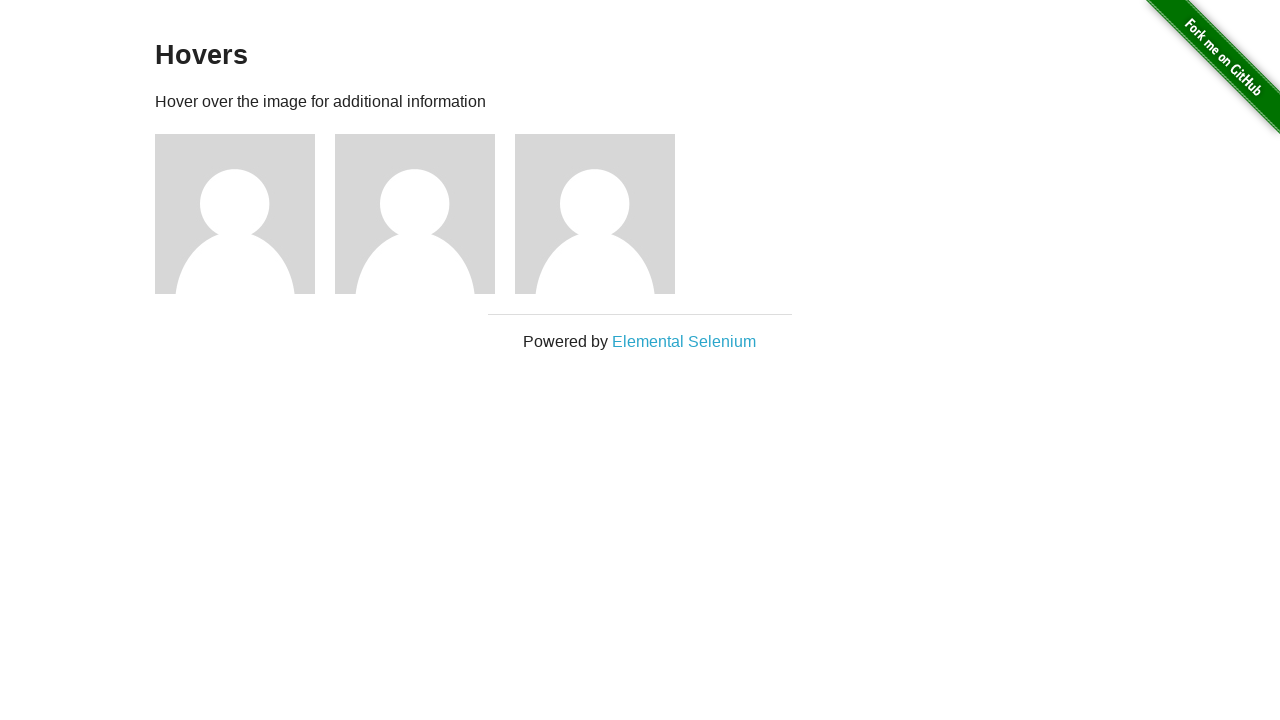

Hovered over user avatar 1 at (245, 214) on xpath=//div[@class='figure'] >> nth=0
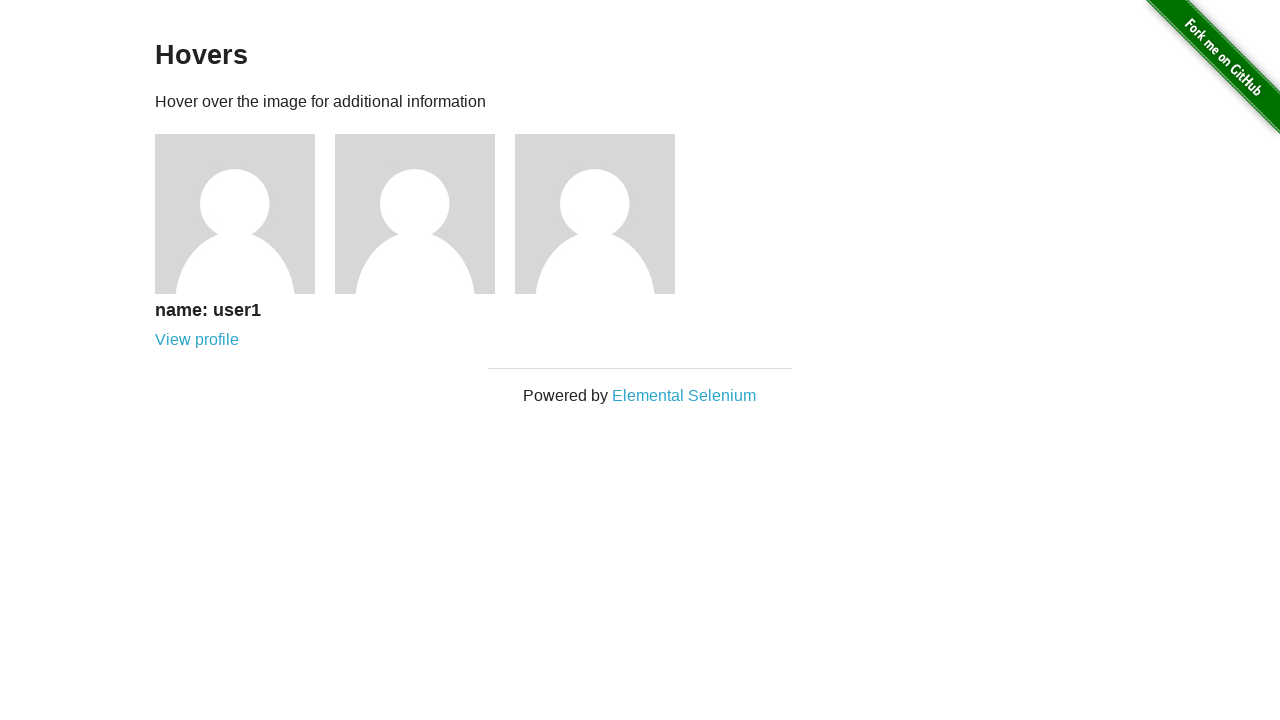

Waited 500ms for hover effect on user 1
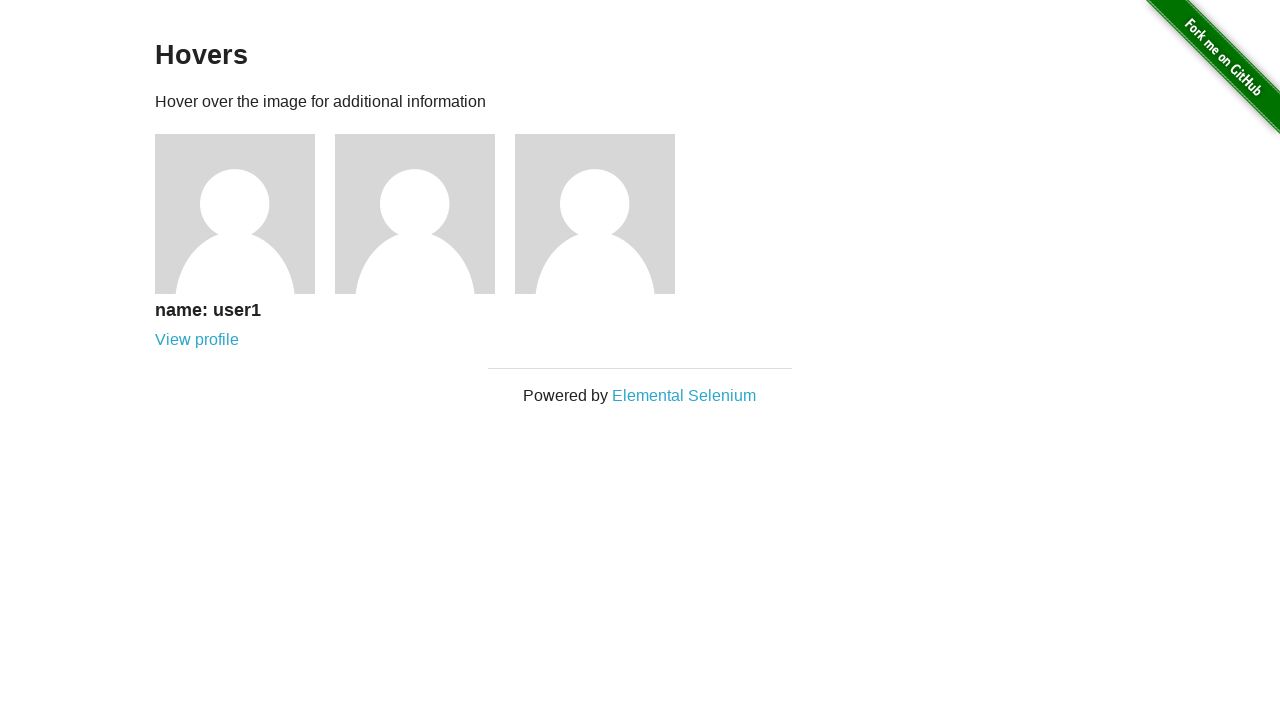

Captured username 'name: user1' for user 1
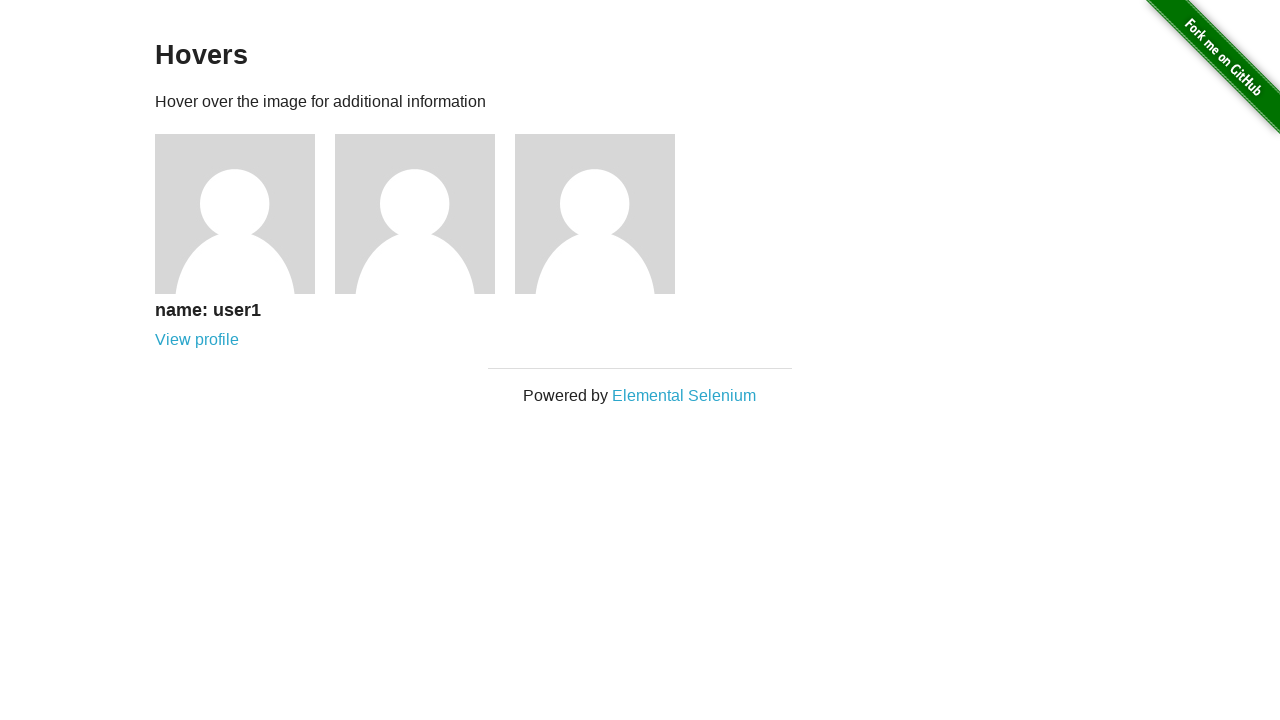

Hovered over user avatar 2 at (425, 214) on xpath=//div[@class='figure'] >> nth=1
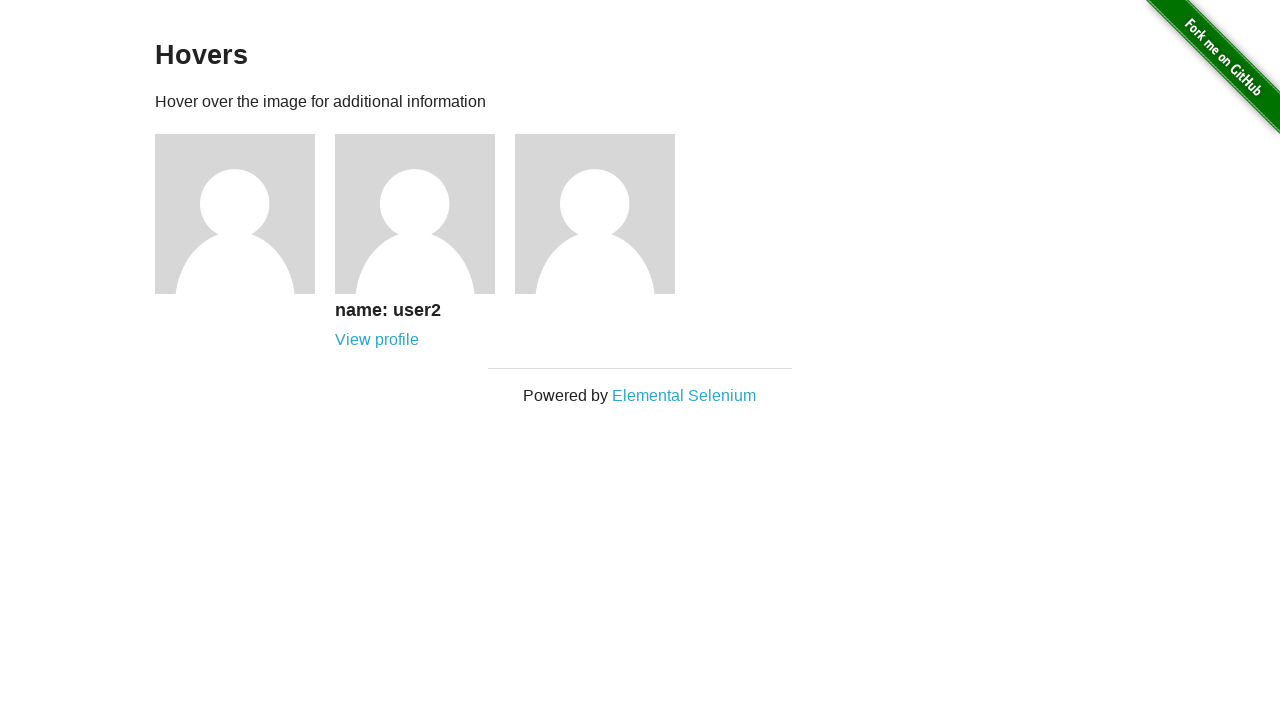

Waited 500ms for hover effect on user 2
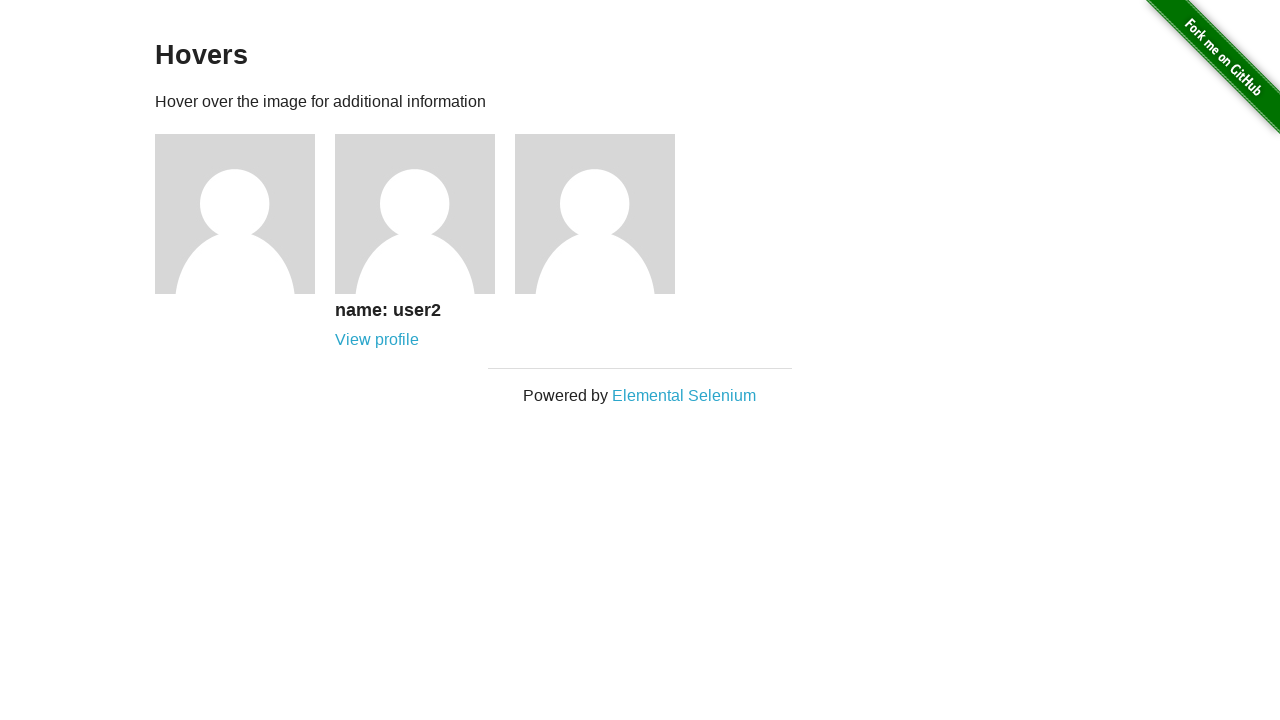

Captured username 'name: user2' for user 2
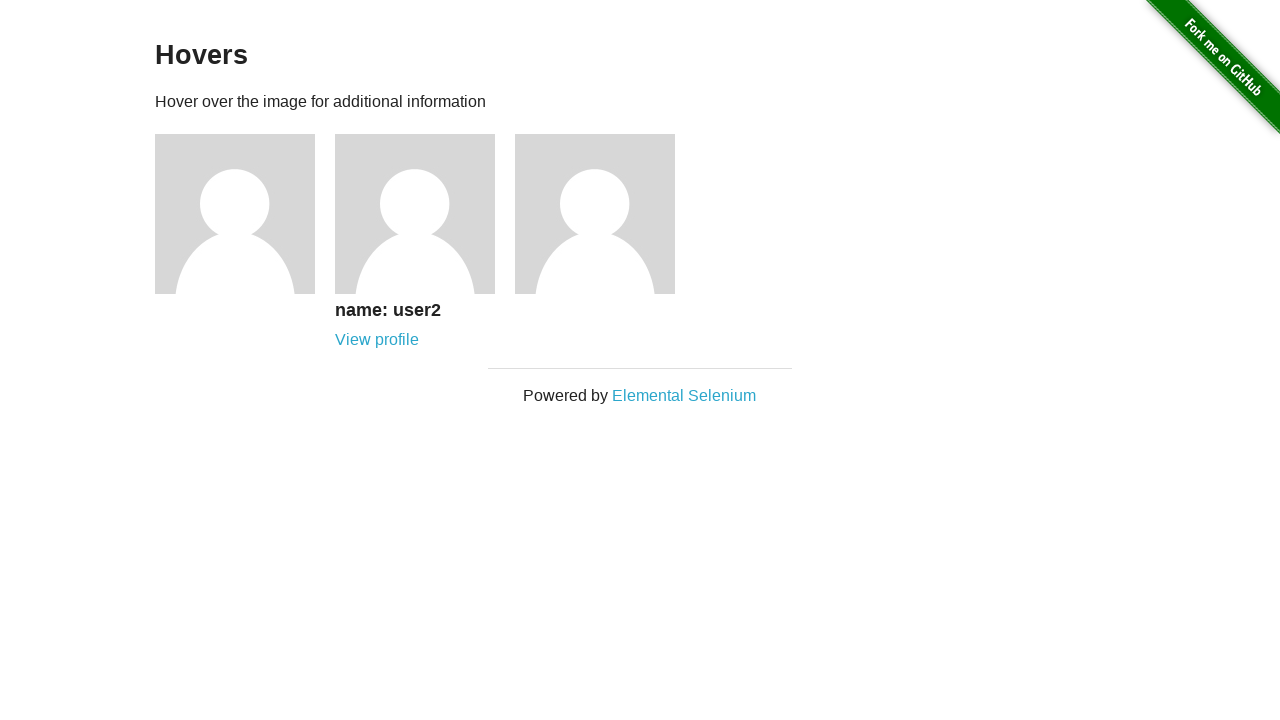

Hovered over user avatar 3 at (605, 214) on xpath=//div[@class='figure'] >> nth=2
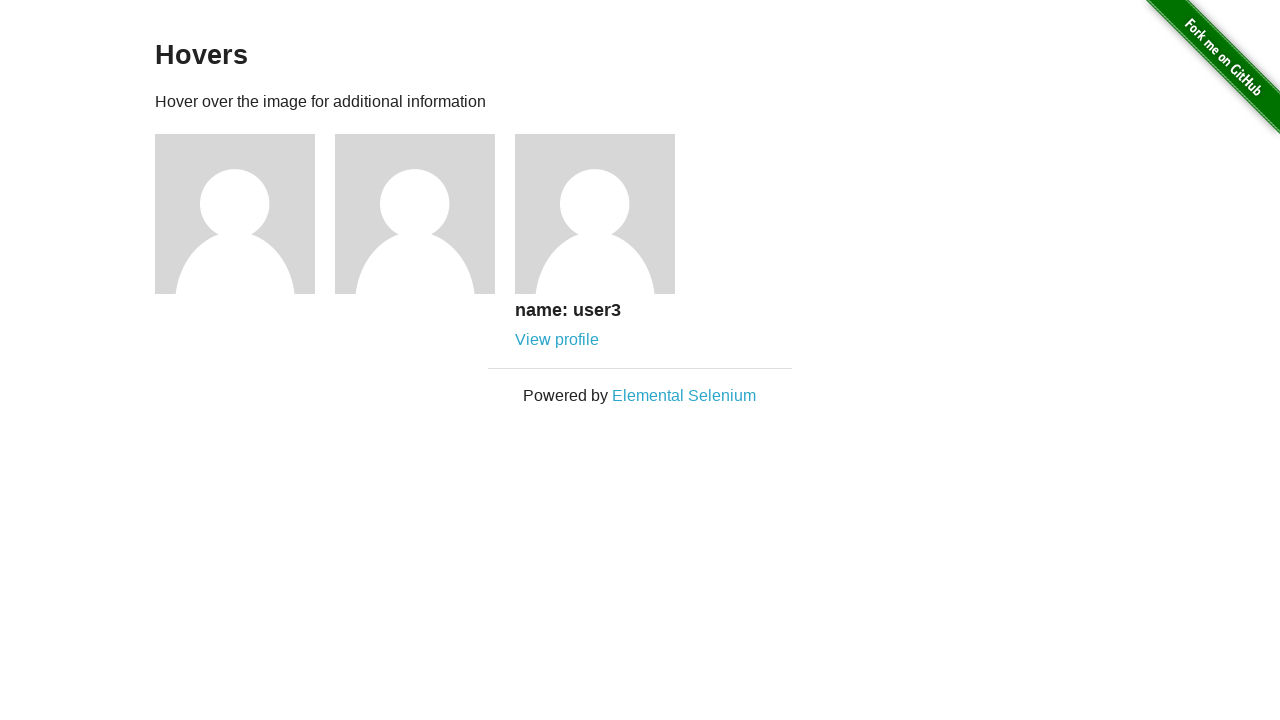

Waited 500ms for hover effect on user 3
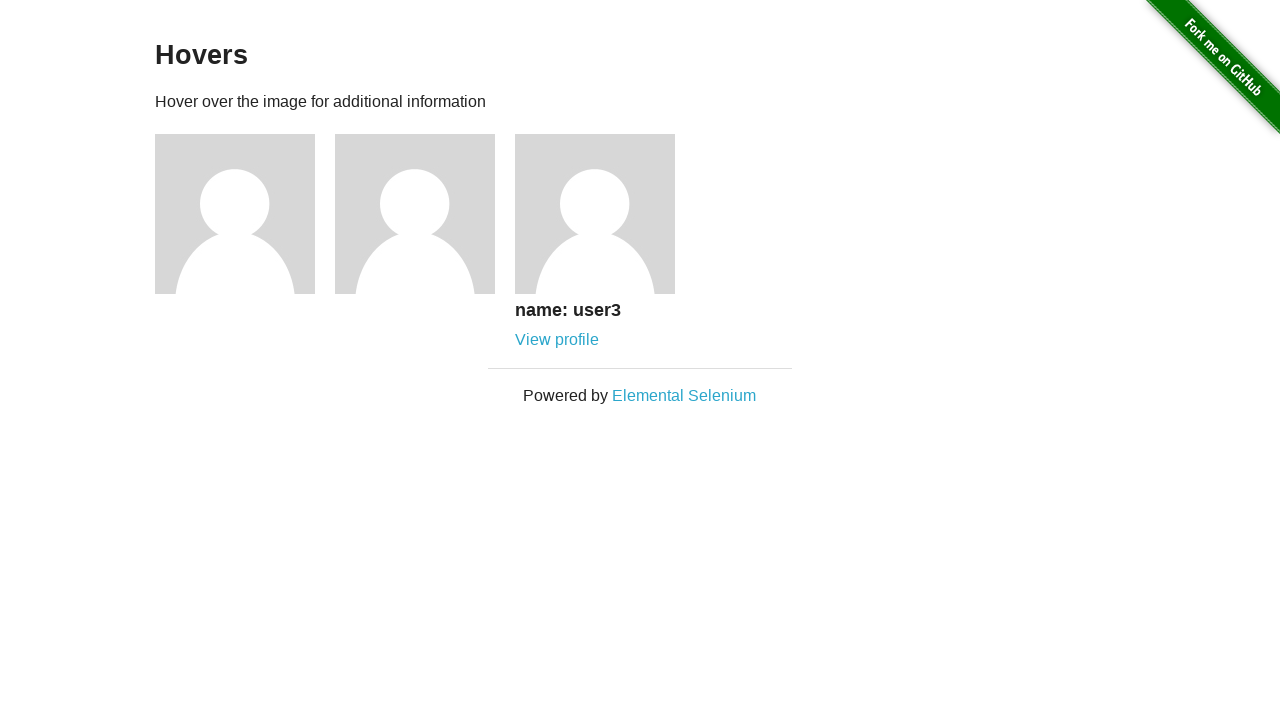

Captured username 'name: user3' for user 3
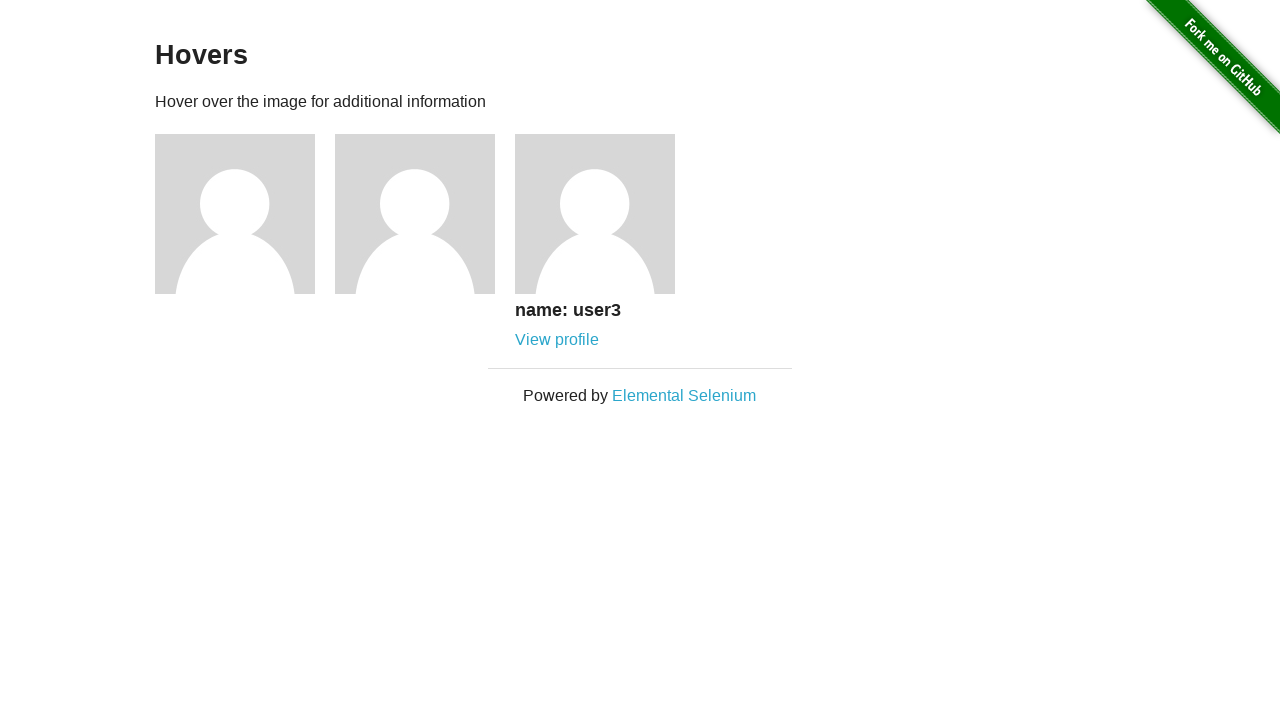

Verified all usernames match expected values: ['name: user1', 'name: user2', 'name: user3']
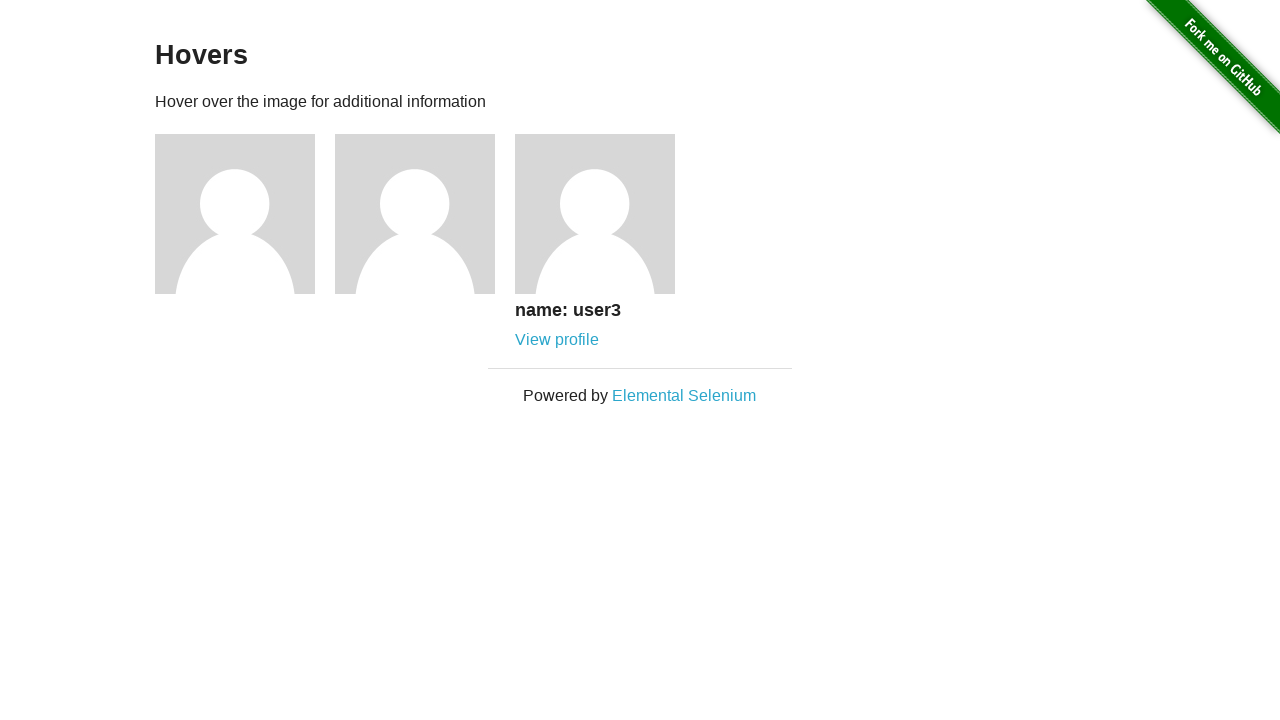

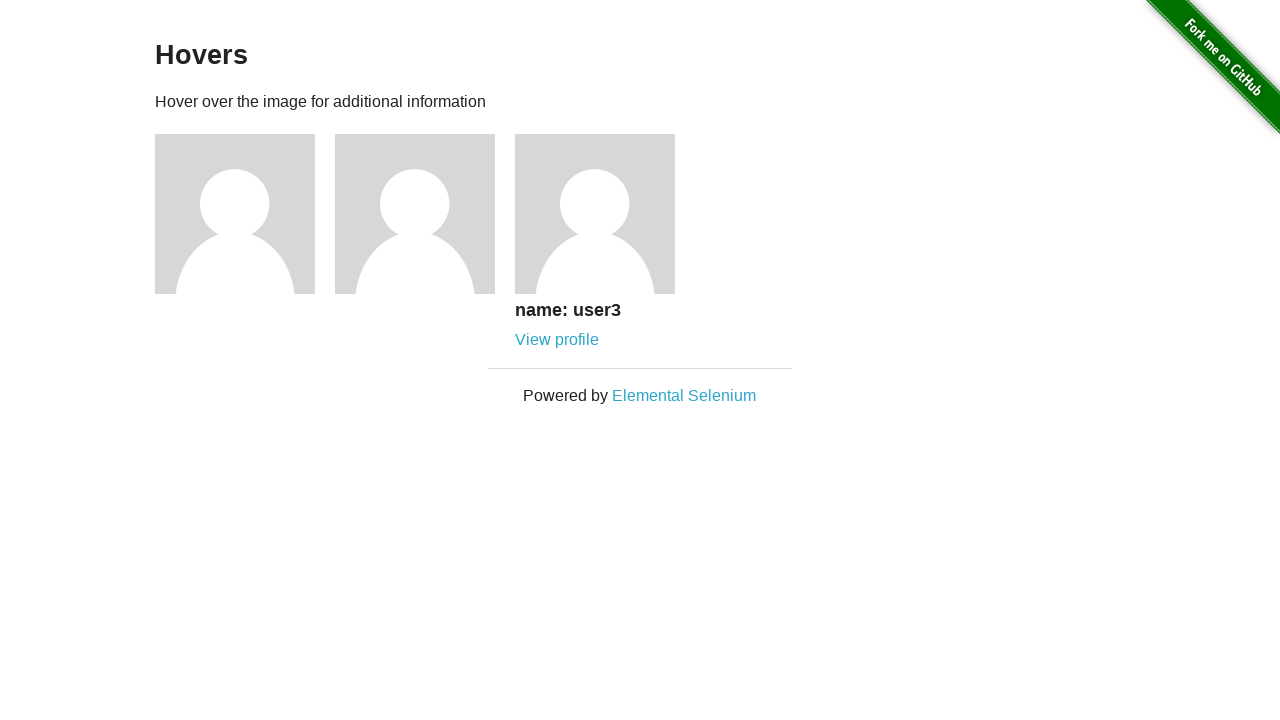